Navigates to the Brazilian COVID-19 health dashboard and verifies that the statistics display elements are present on the page

Starting URL: https://covid.saude.gov.br/

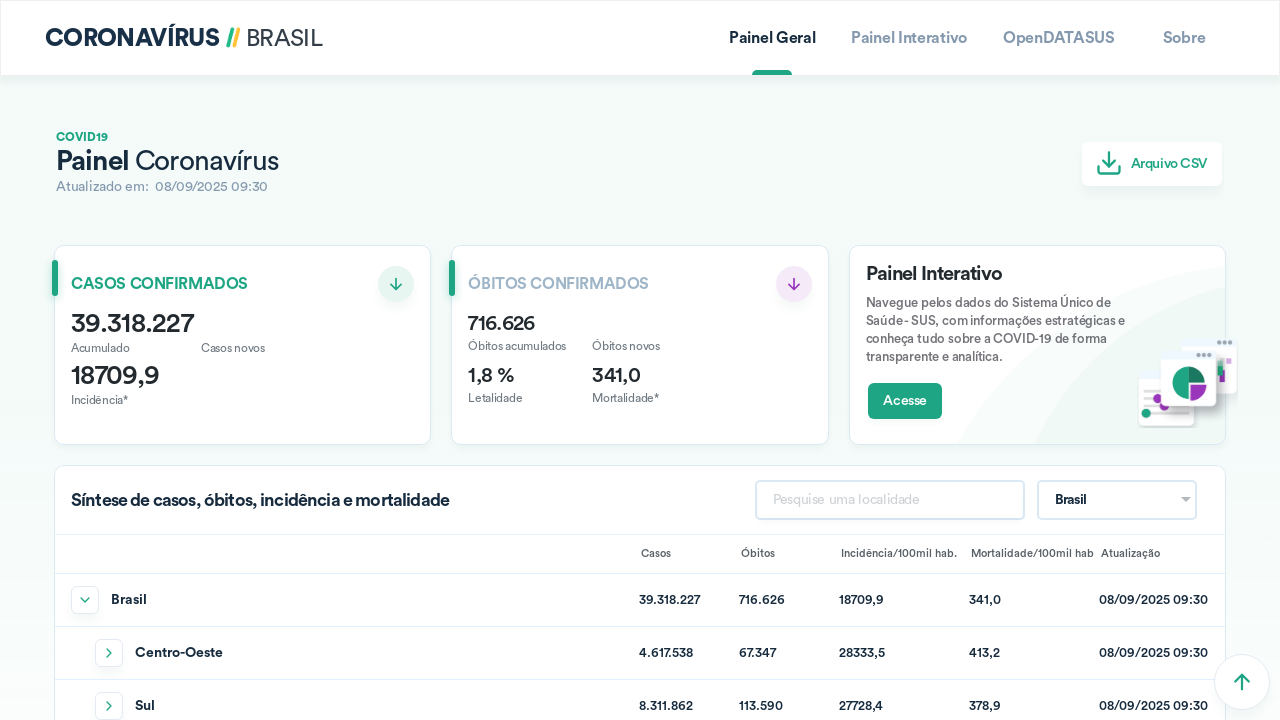

Waited for page to fully load (networkidle state)
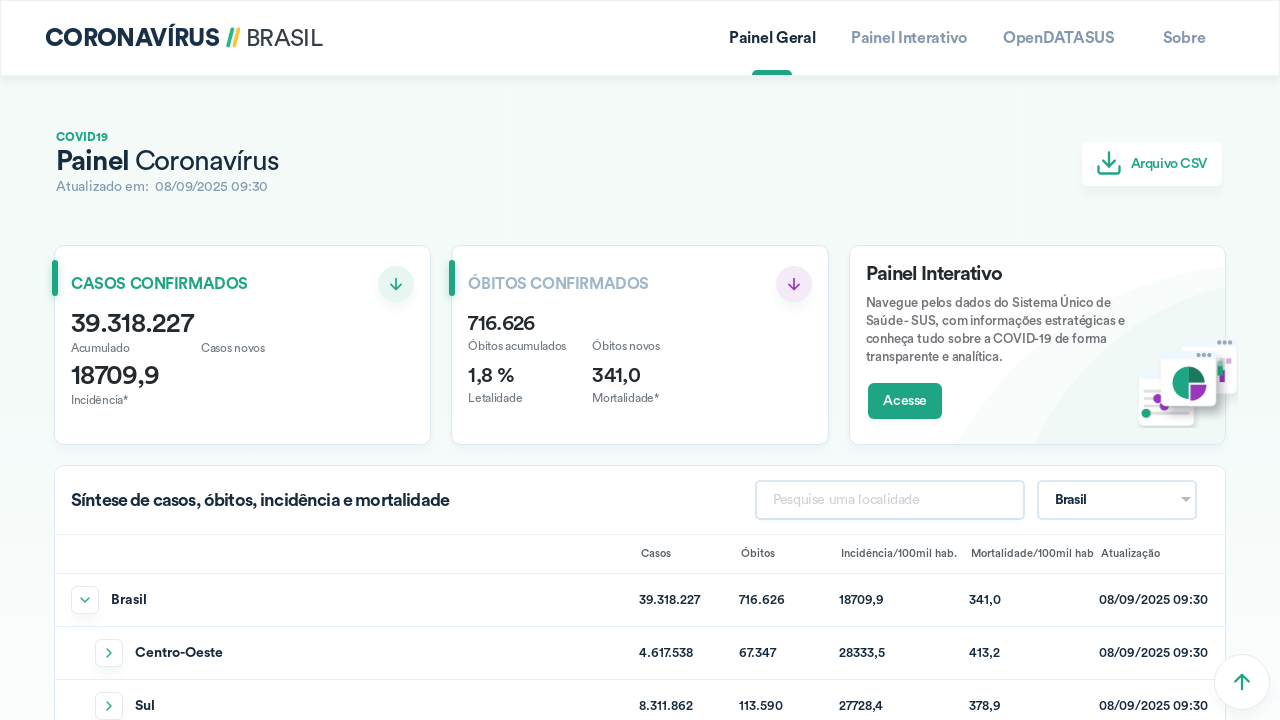

First statistics card (cases data) is visible on the page
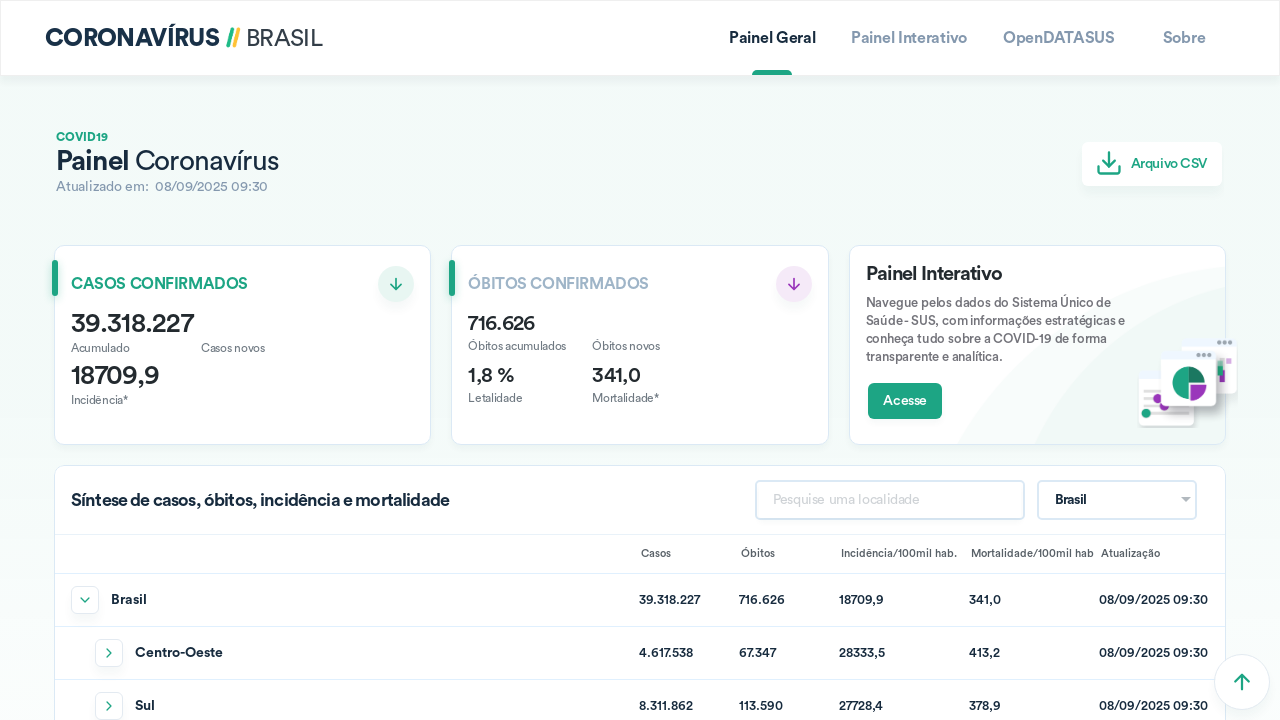

Second statistics card (deaths data) is visible on the page
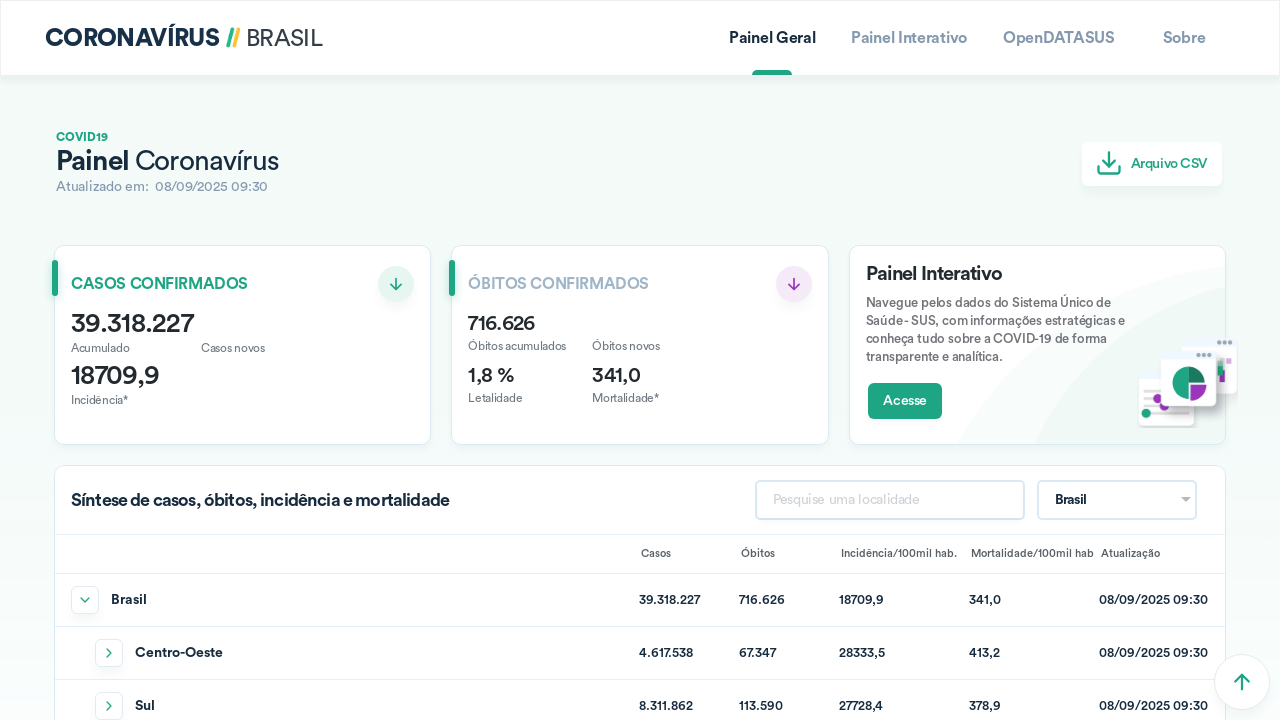

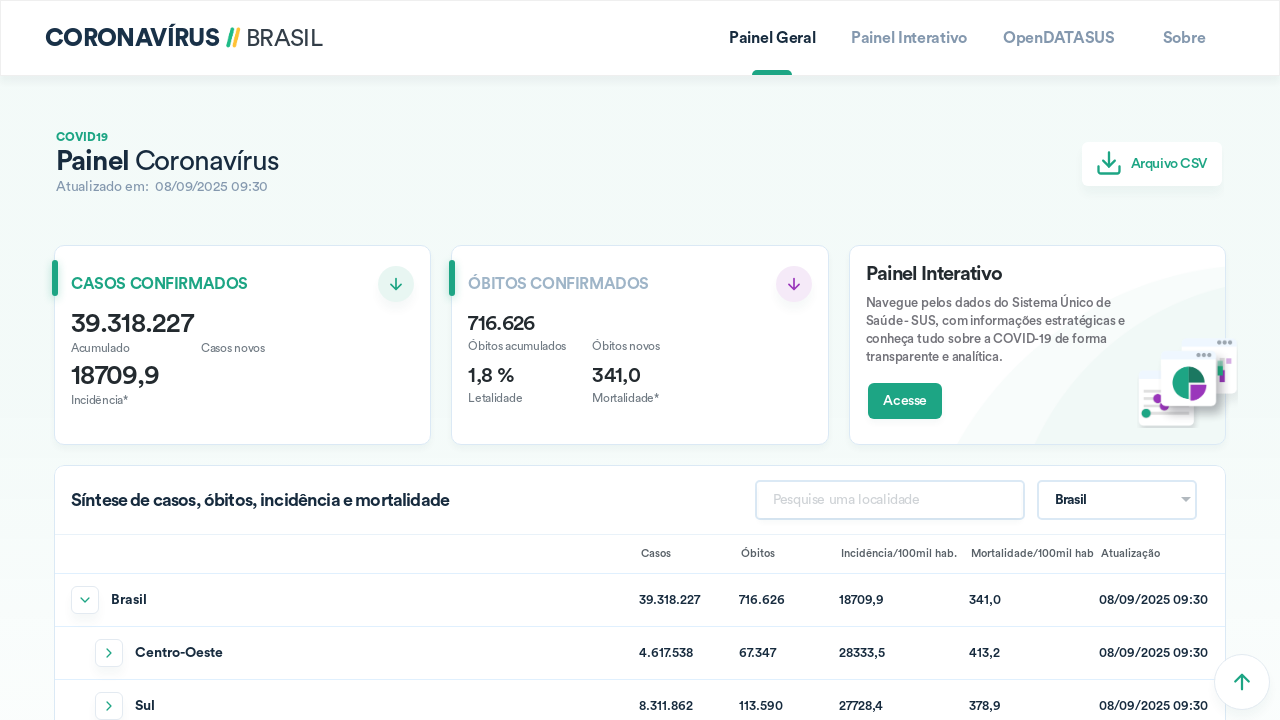